Tests element state methods by verifying a checkbox is not selected by default and a text box is displayed on the page.

Starting URL: https://www.rahulshettyacademy.com/AutomationPractice/

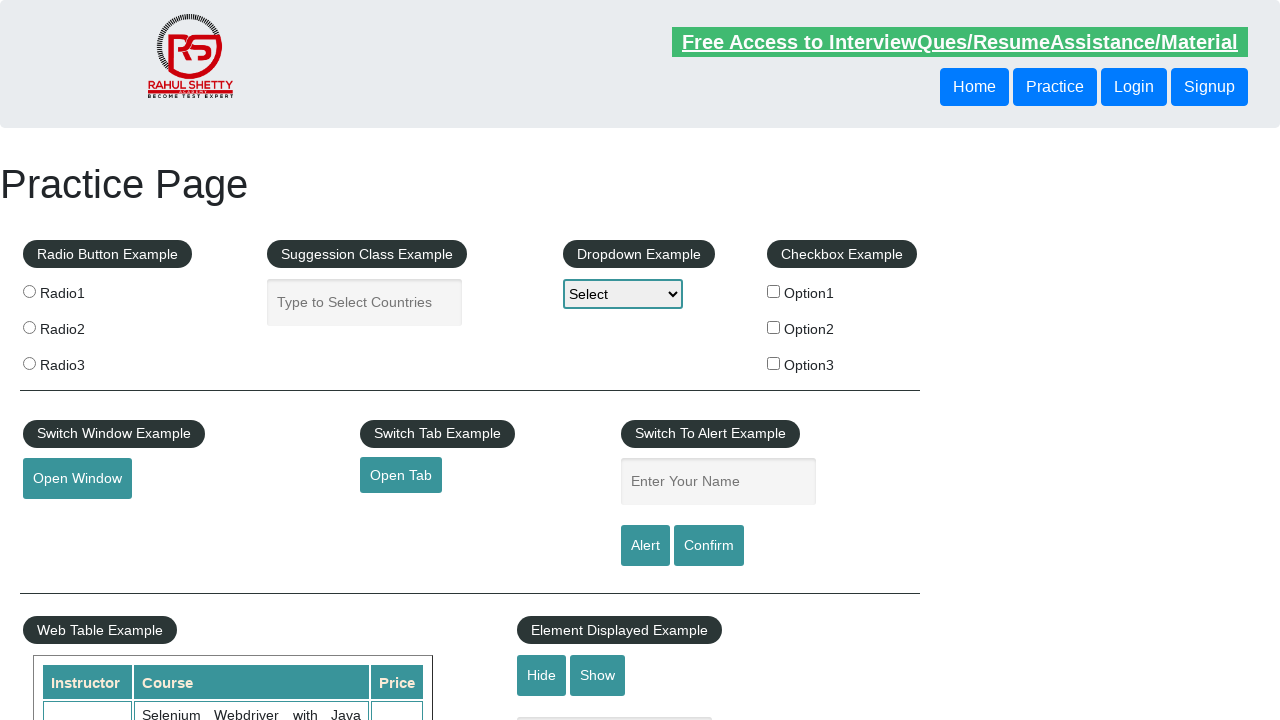

Located checkbox option1 element
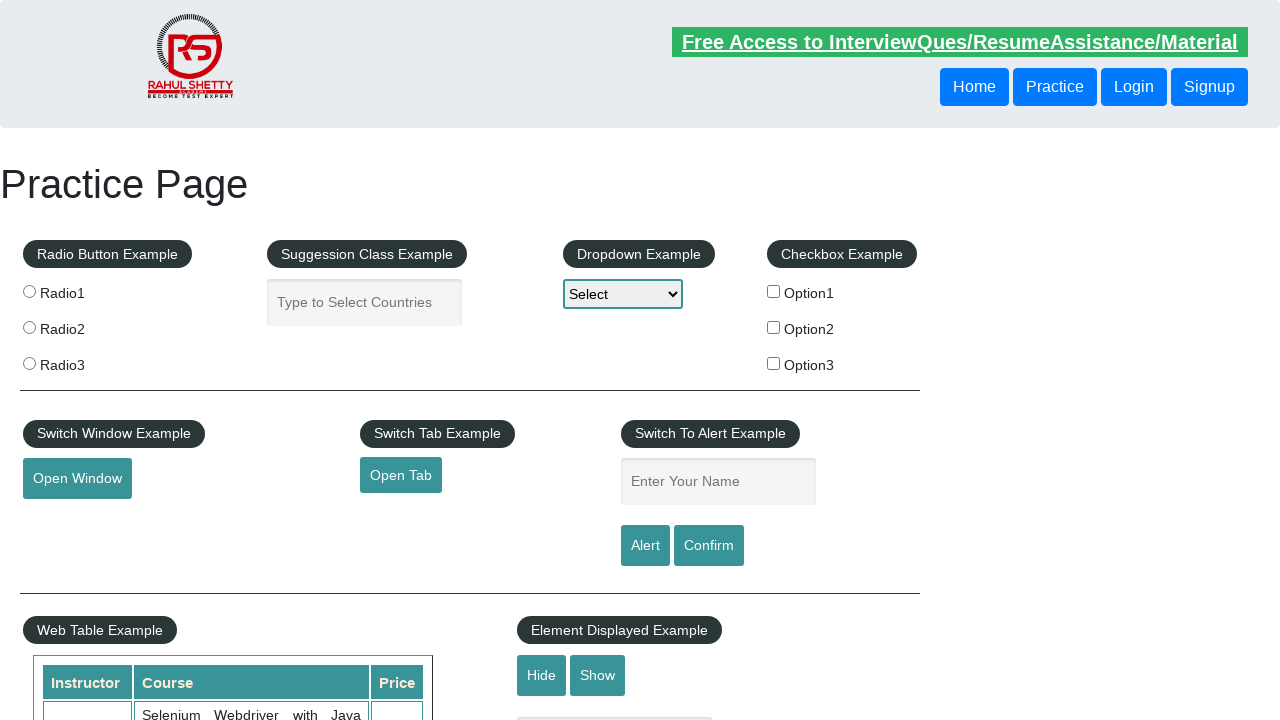

Verified checkbox option1 is not selected by default
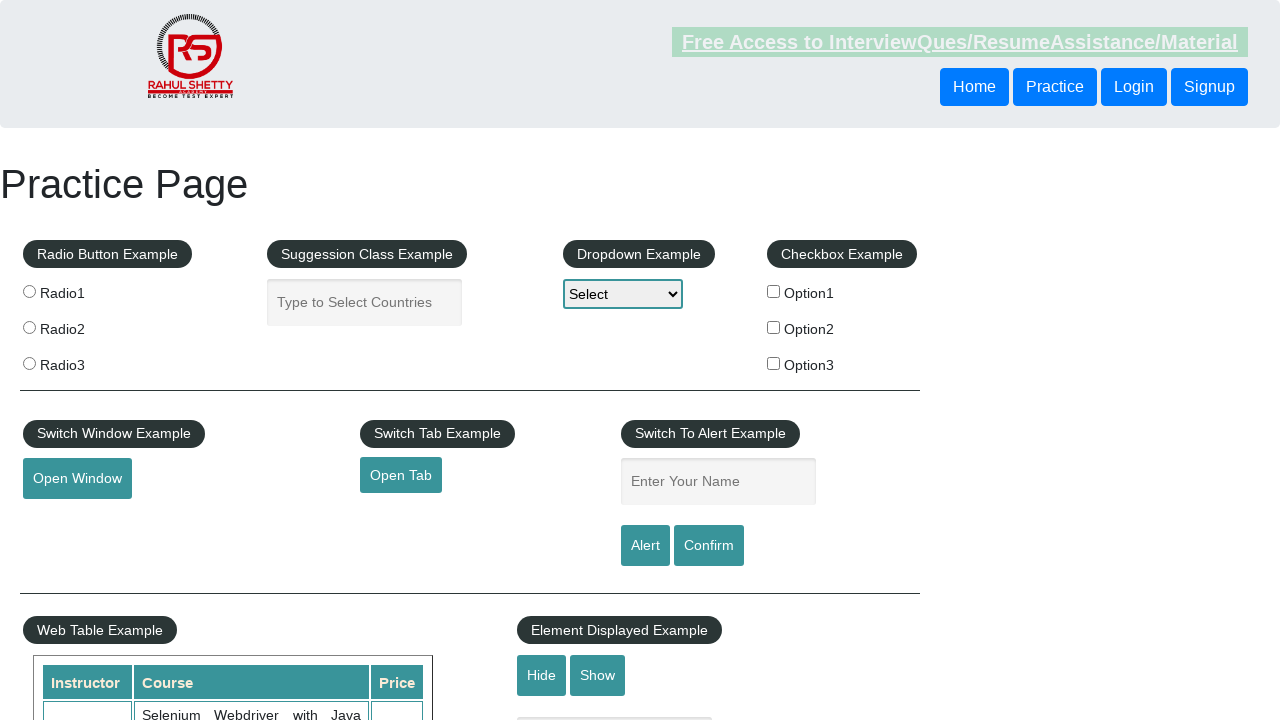

Located show/hide text box element
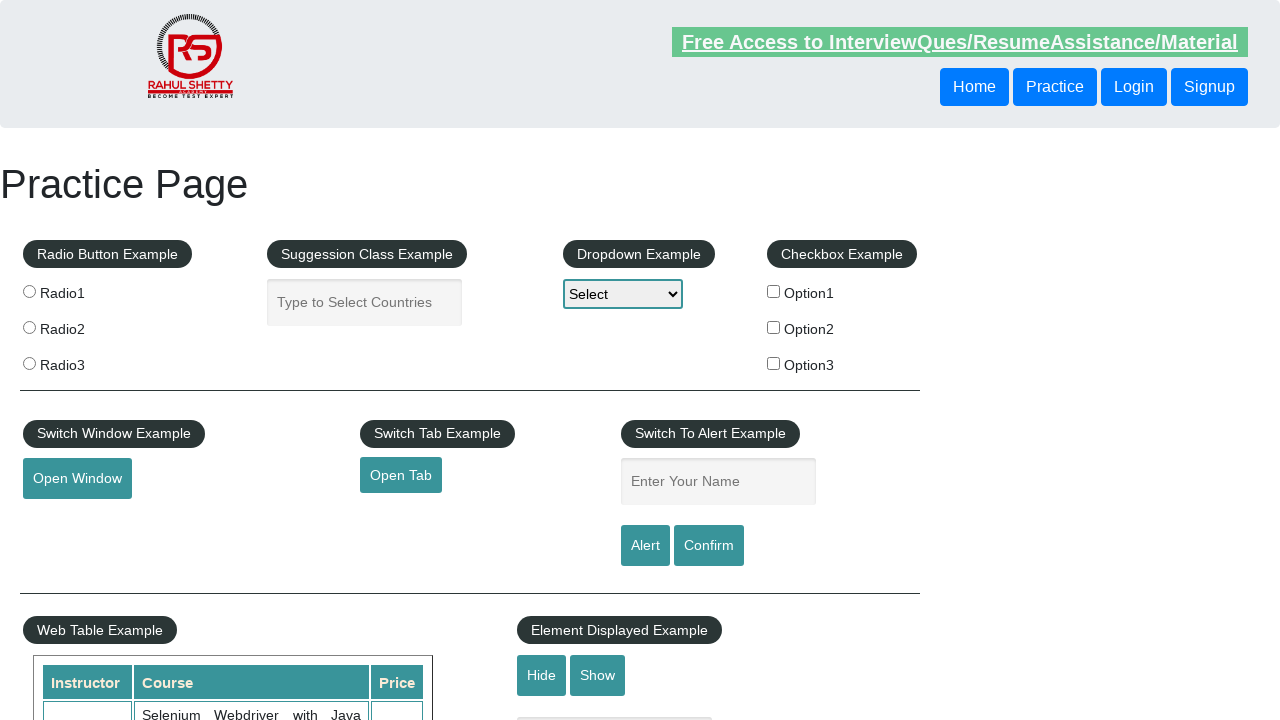

Verified show/hide text box is displayed on the page
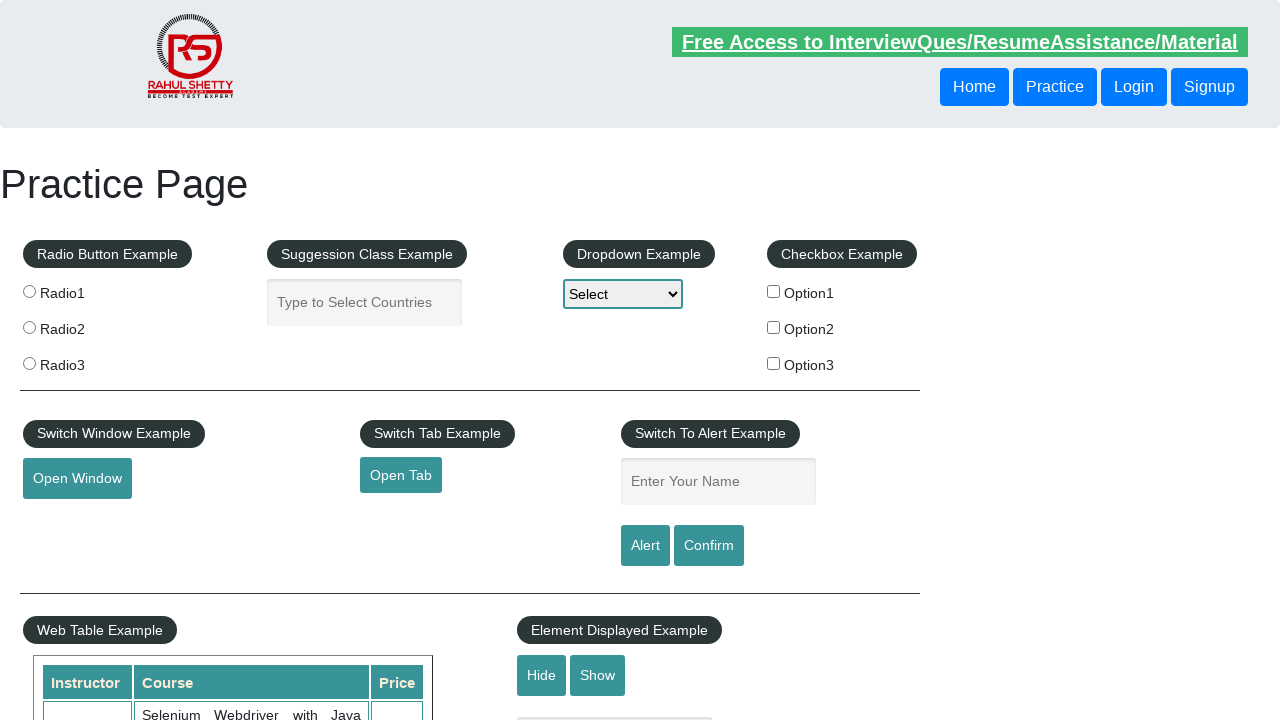

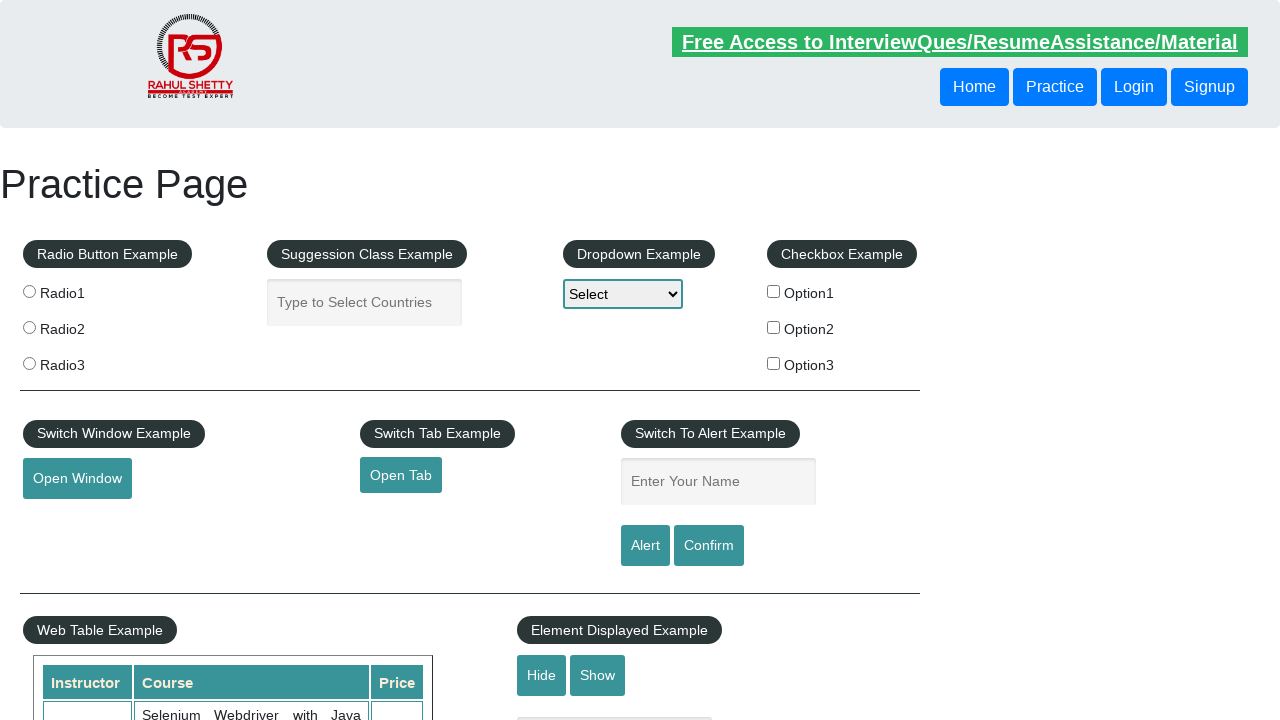